Demonstrates drag and drop action from a draggable element to a droppable element

Starting URL: https://crossbrowsertesting.github.io/drag-and-drop

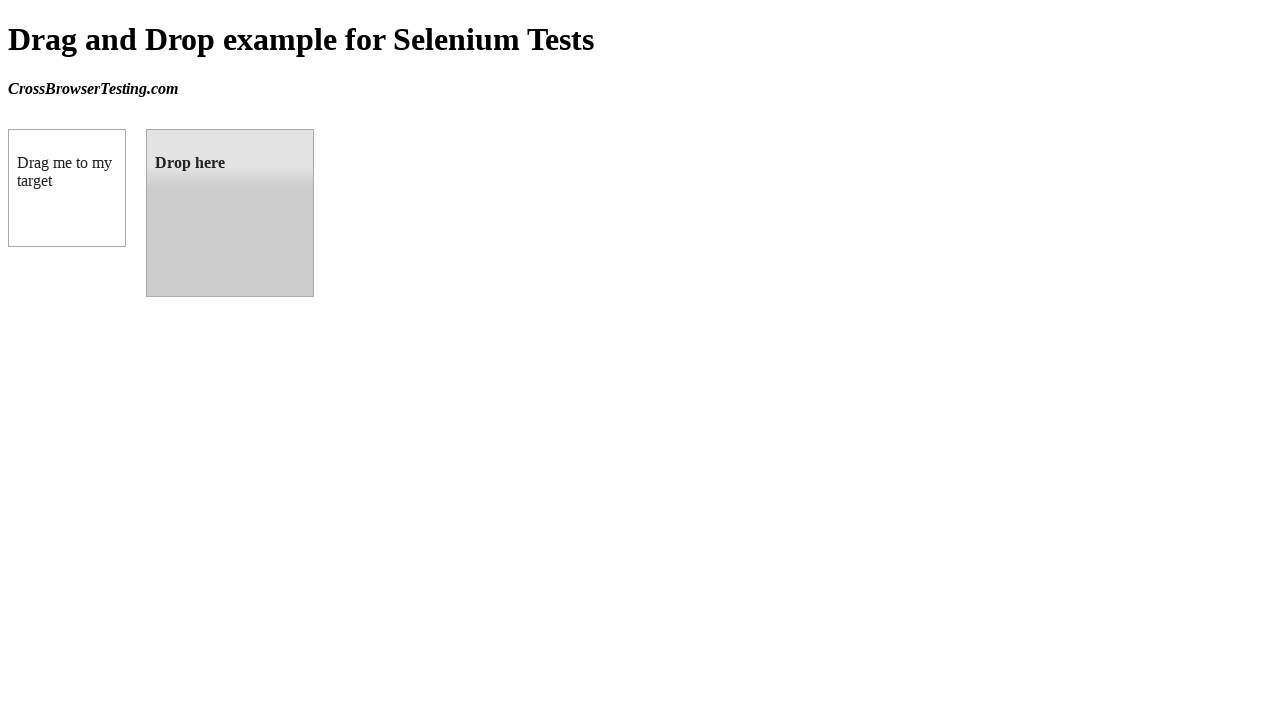

Located draggable element
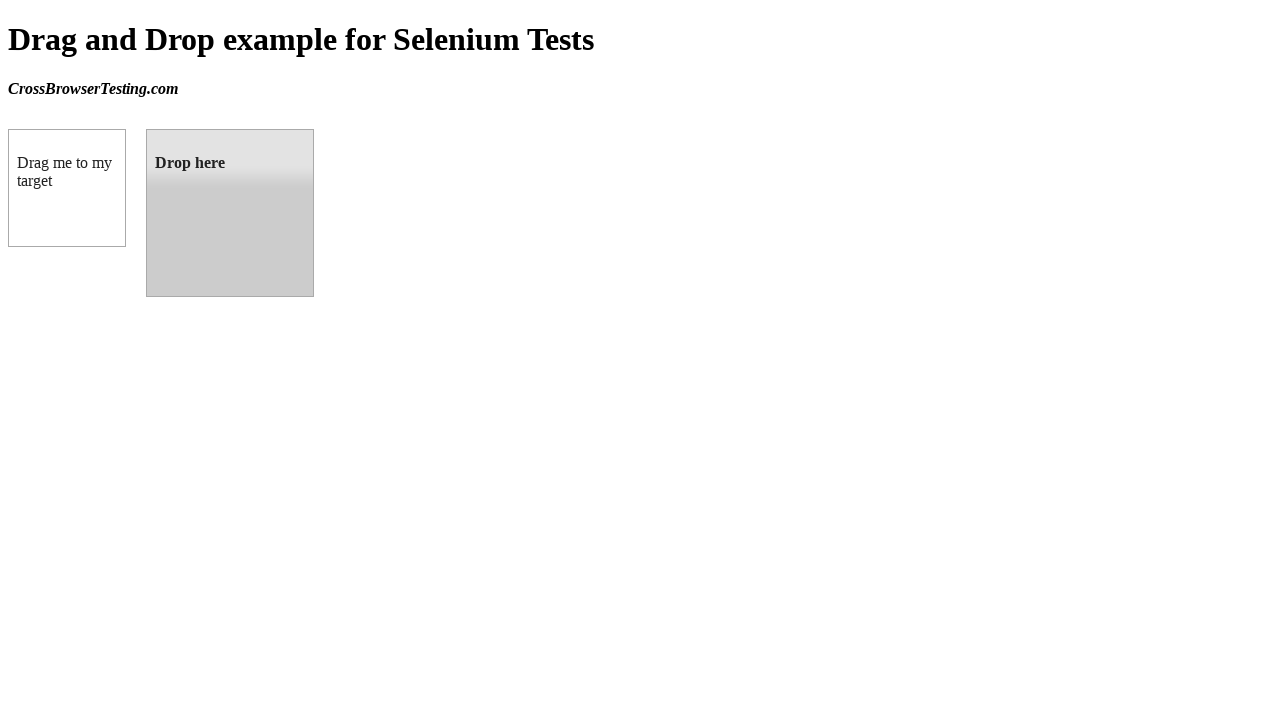

Located droppable element
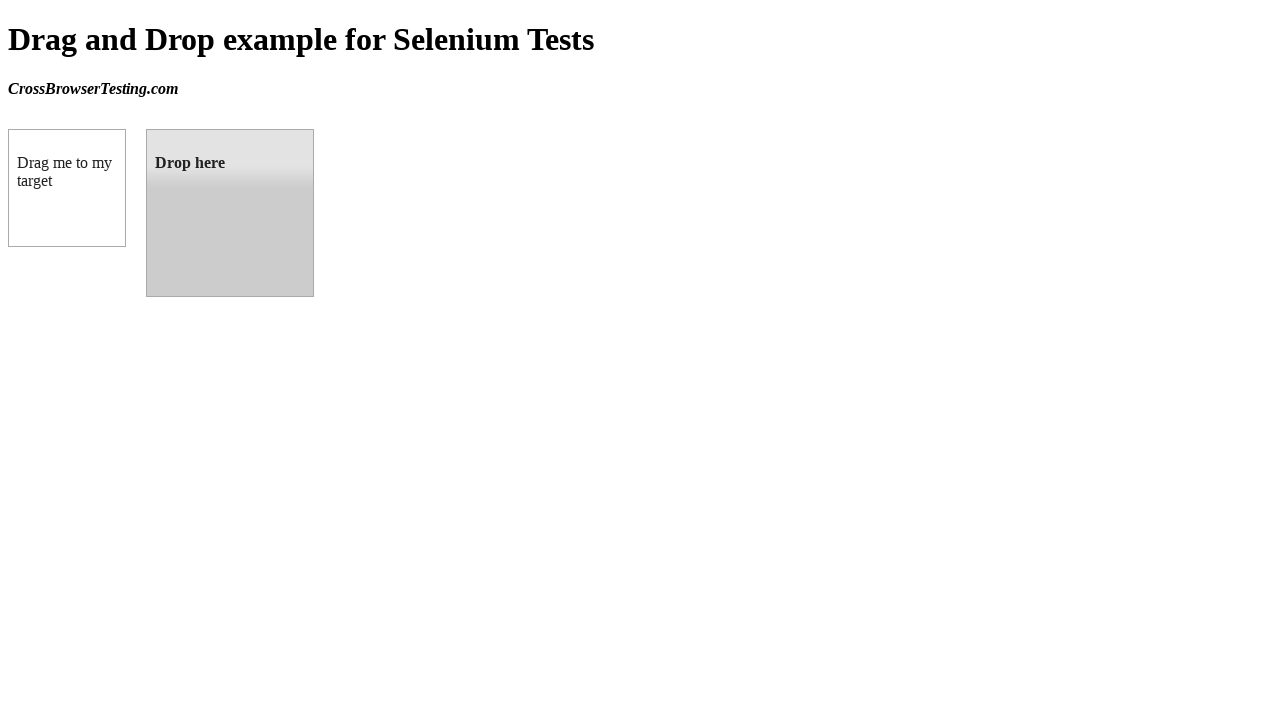

Performed drag and drop from draggable to droppable element at (230, 213)
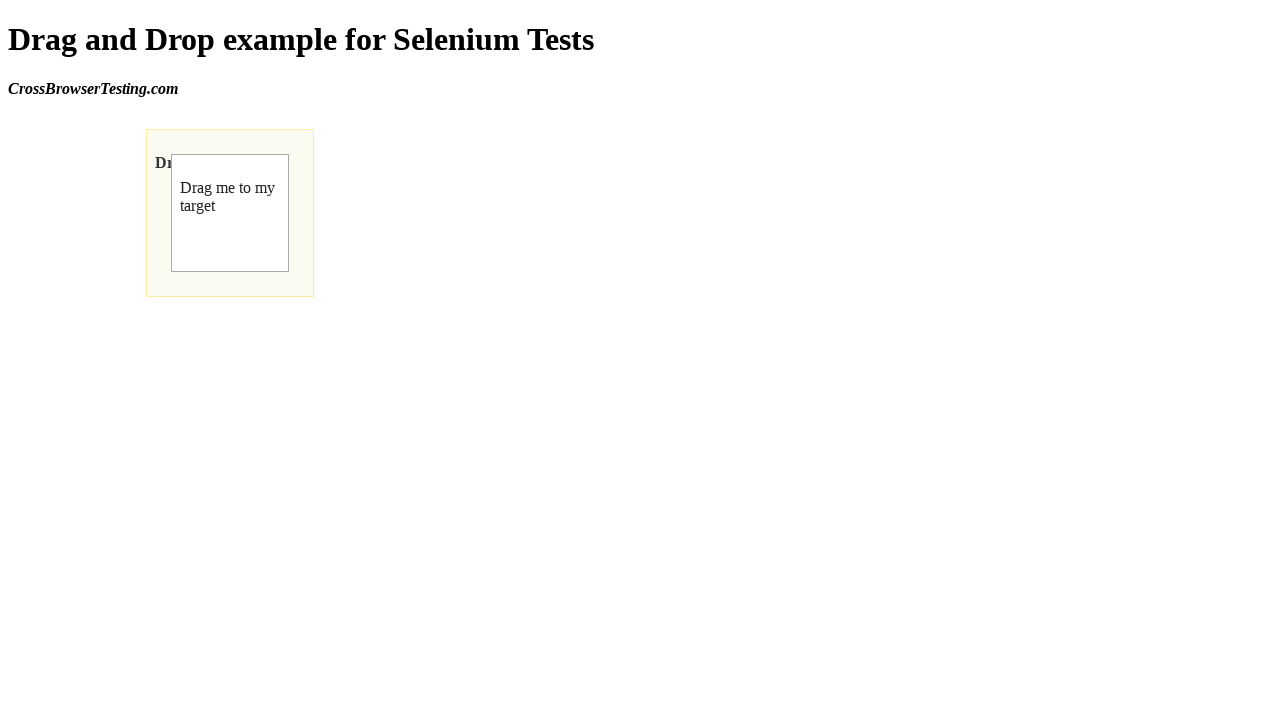

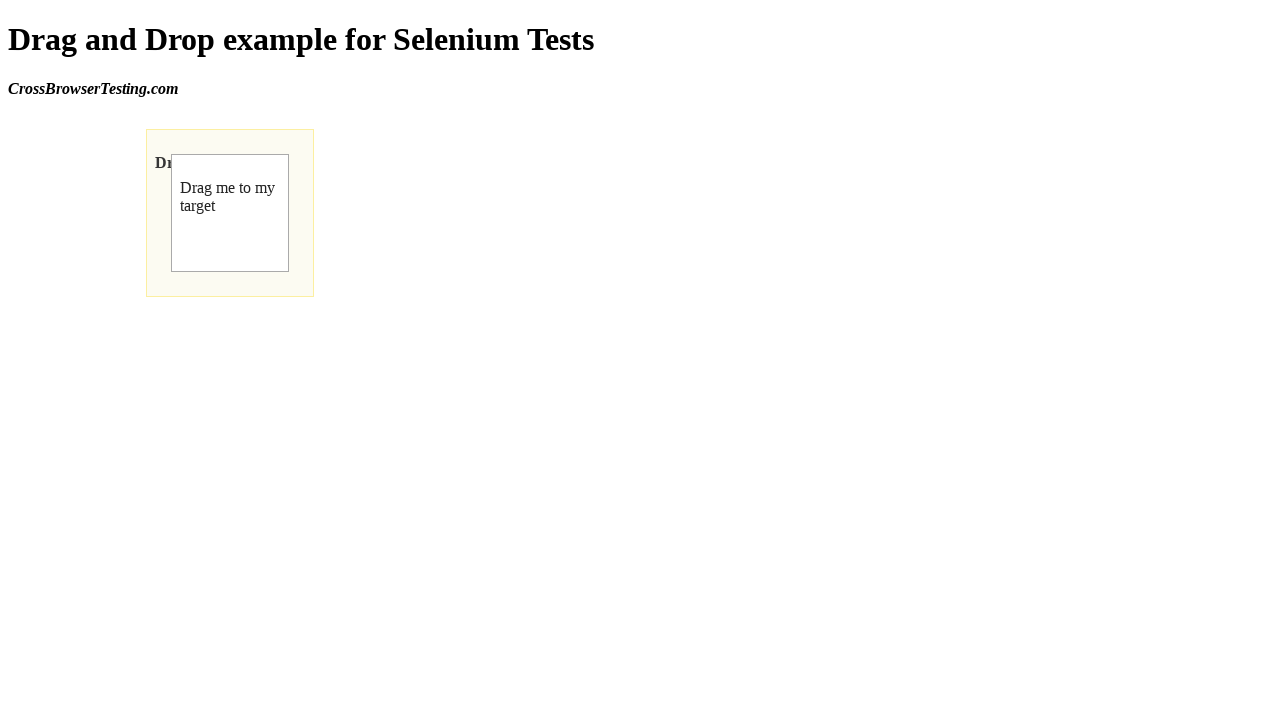